Tests context menu functionality by navigating to the Context Menu page and right-clicking on a designated element

Starting URL: https://the-internet.herokuapp.com/

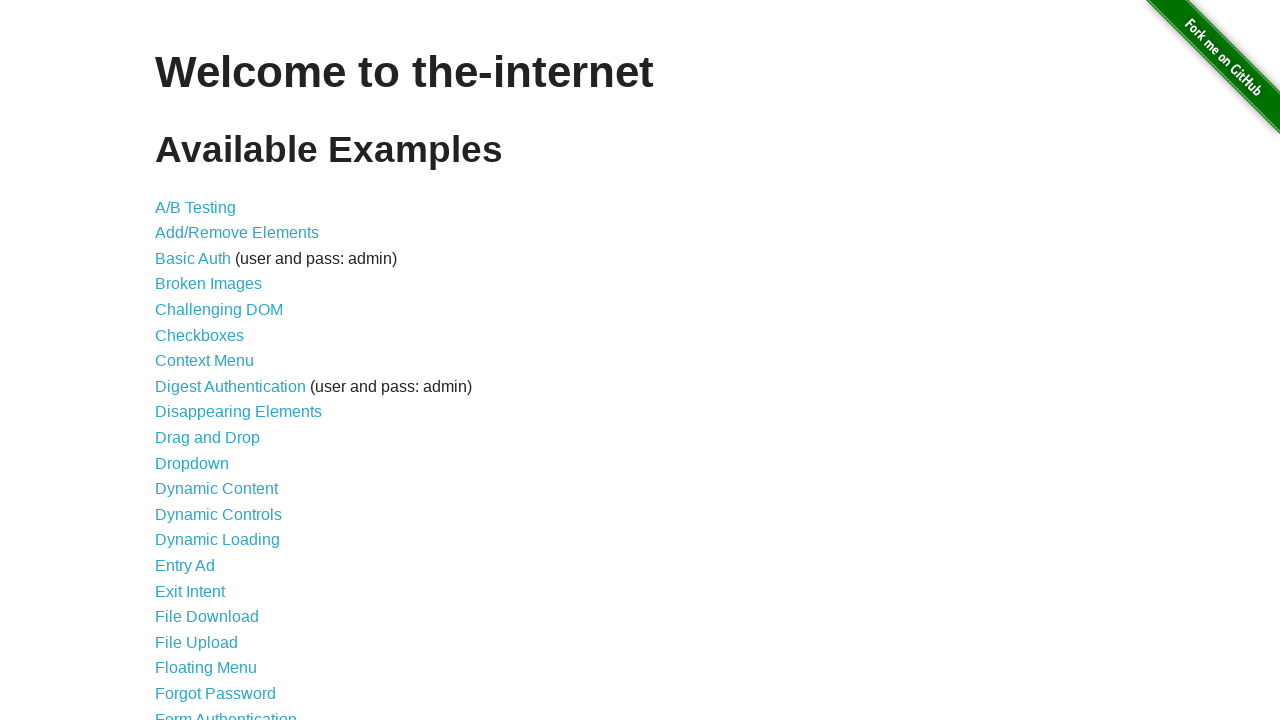

Clicked on Context Menu link at (204, 361) on internal:role=link[name="Context Menu"i]
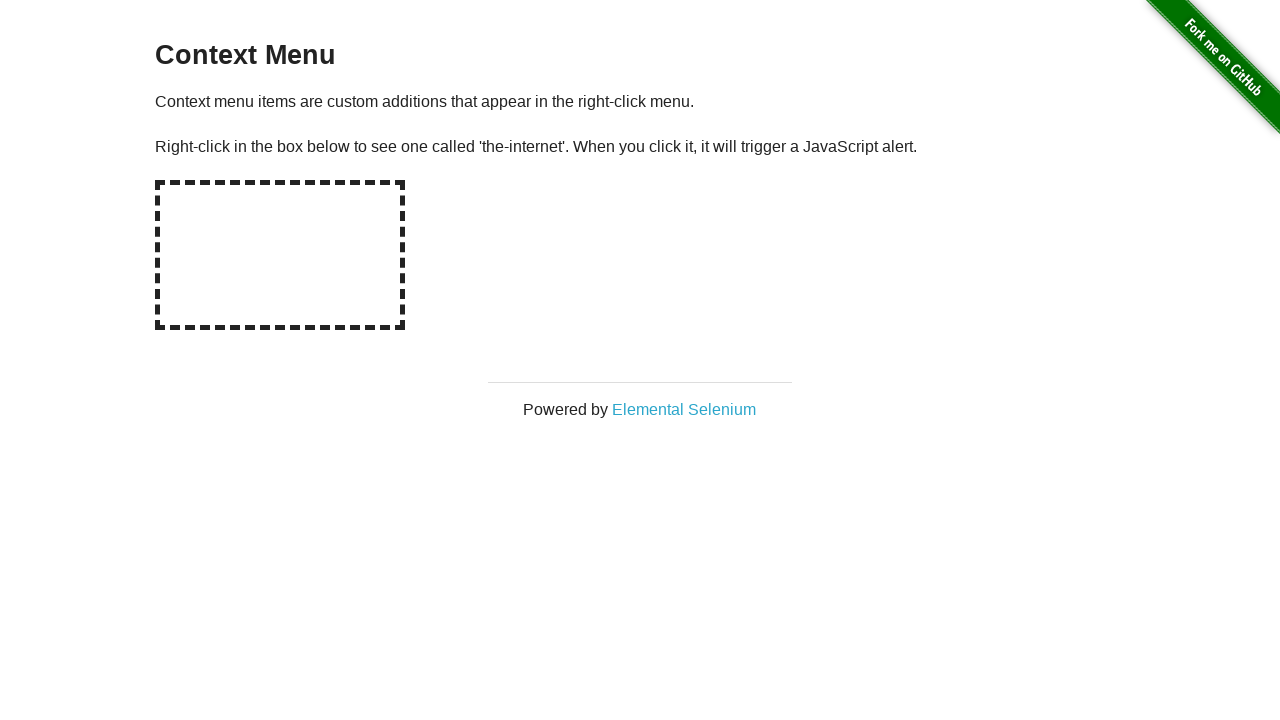

Right-clicked on the hot-spot element to open context menu at (280, 255) on #hot-spot
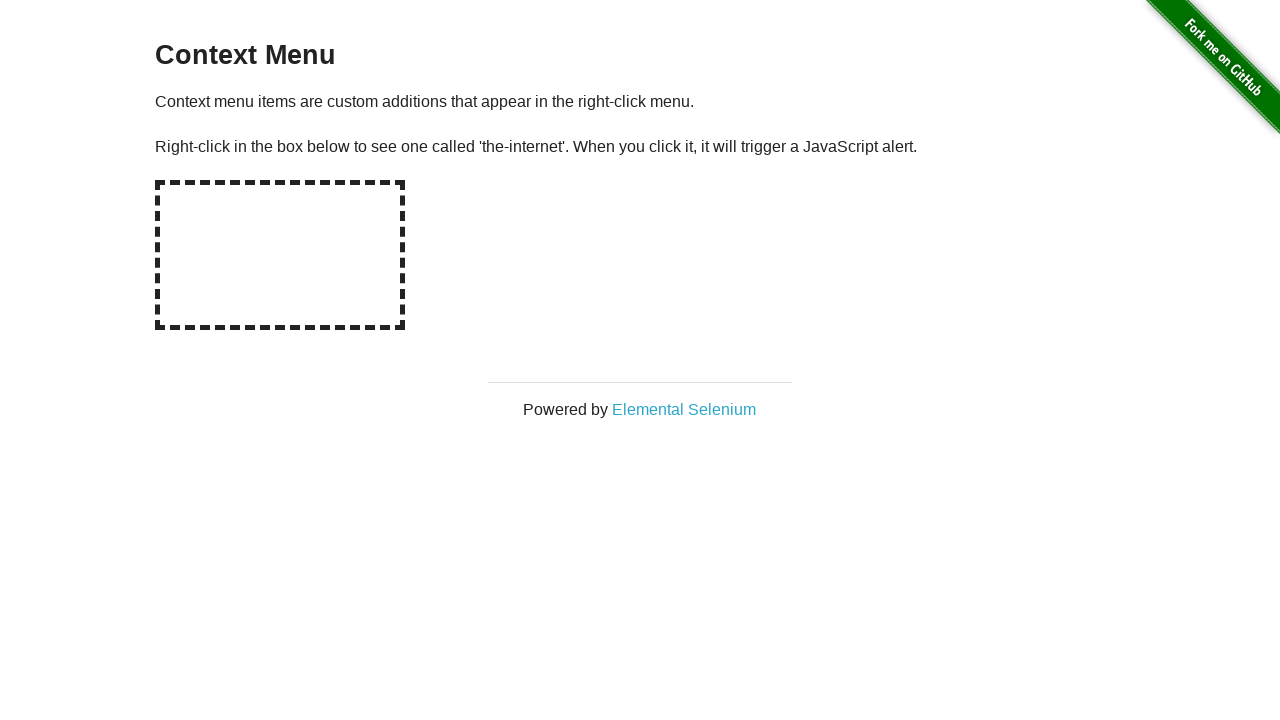

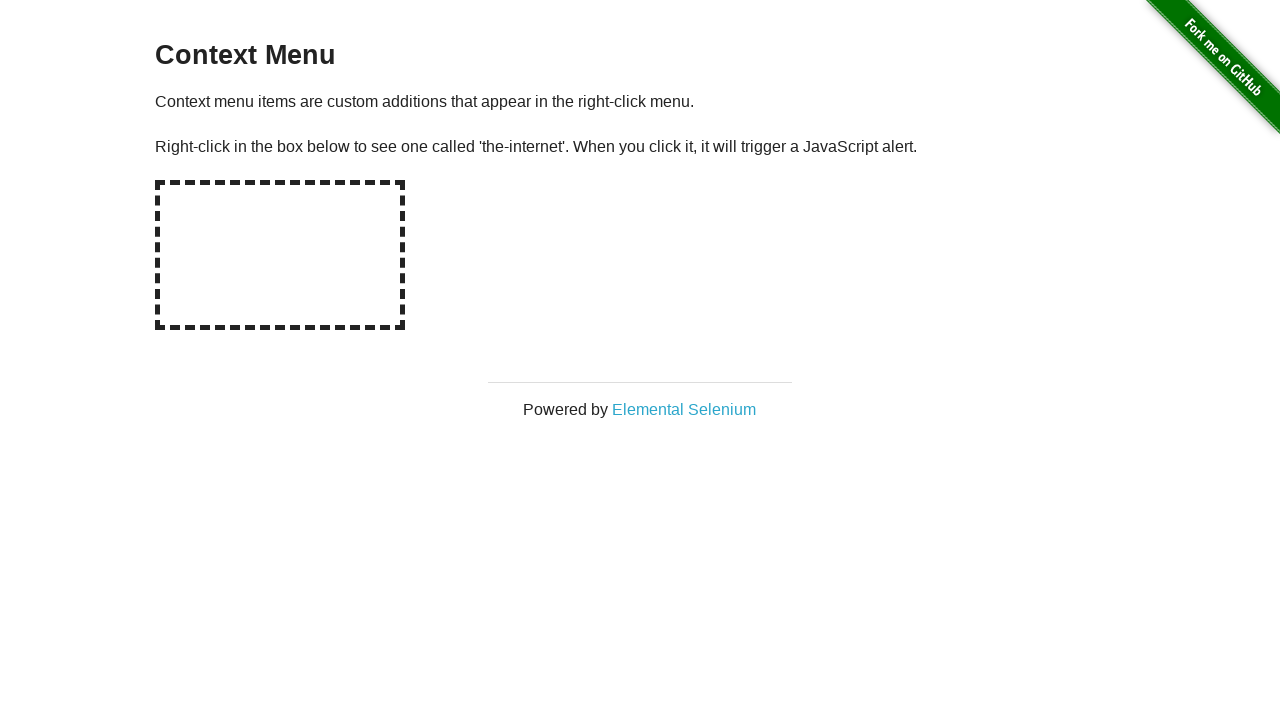